Tests the text input functionality on UI Testing Playground by entering text into an input field and clicking a button, then verifying the button text changes to the entered value.

Starting URL: http://uitestingplayground.com/textinput

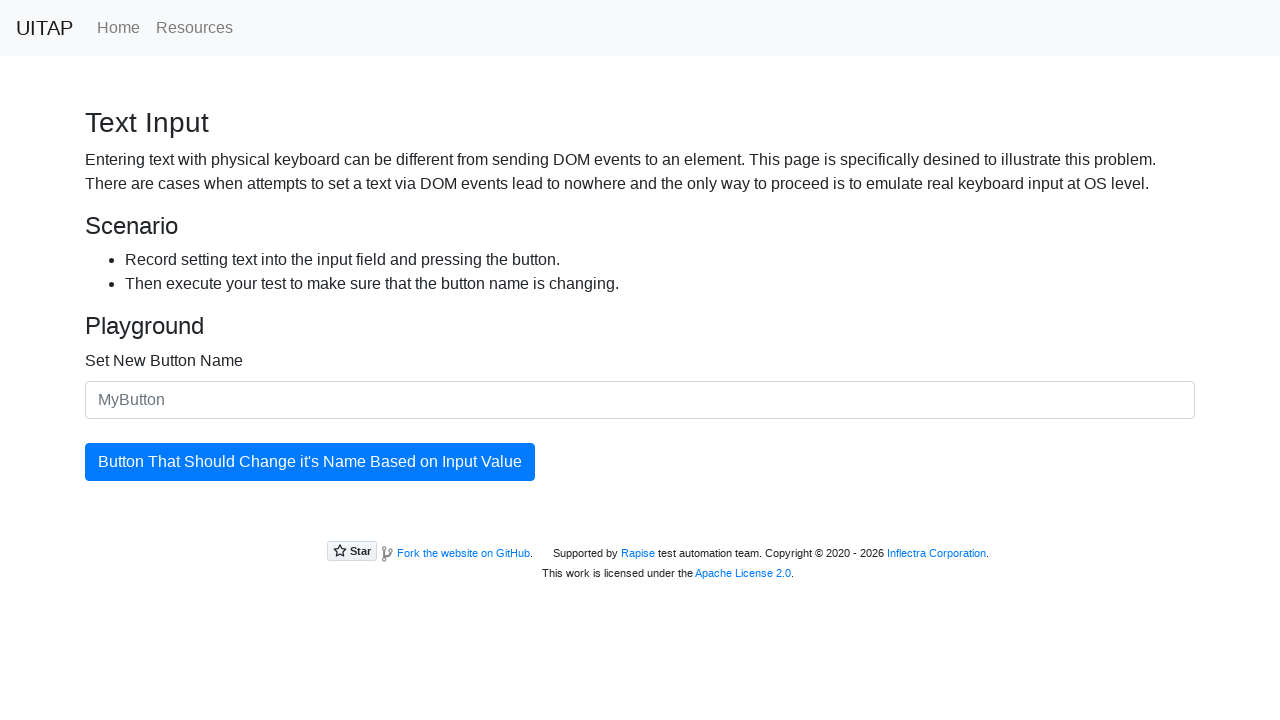

Filled input field with 'SkyPro' on #newButtonName
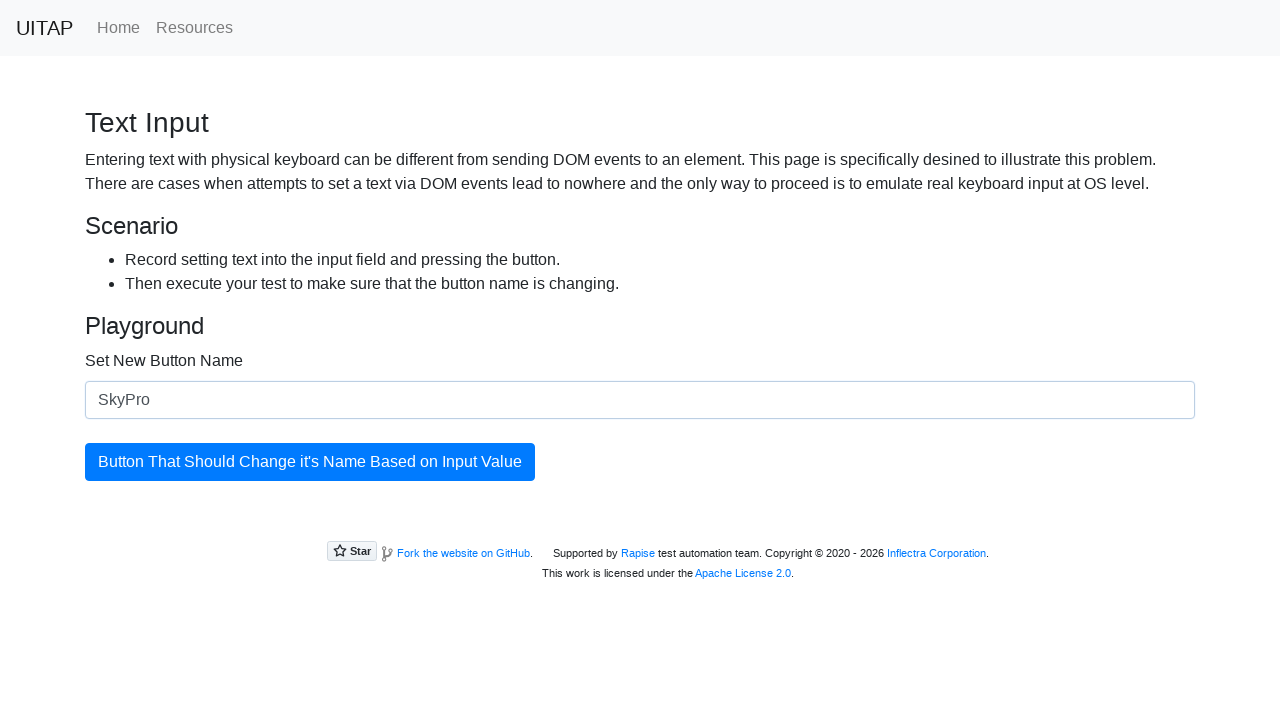

Clicked the submit button at (310, 462) on .btn.btn-primary
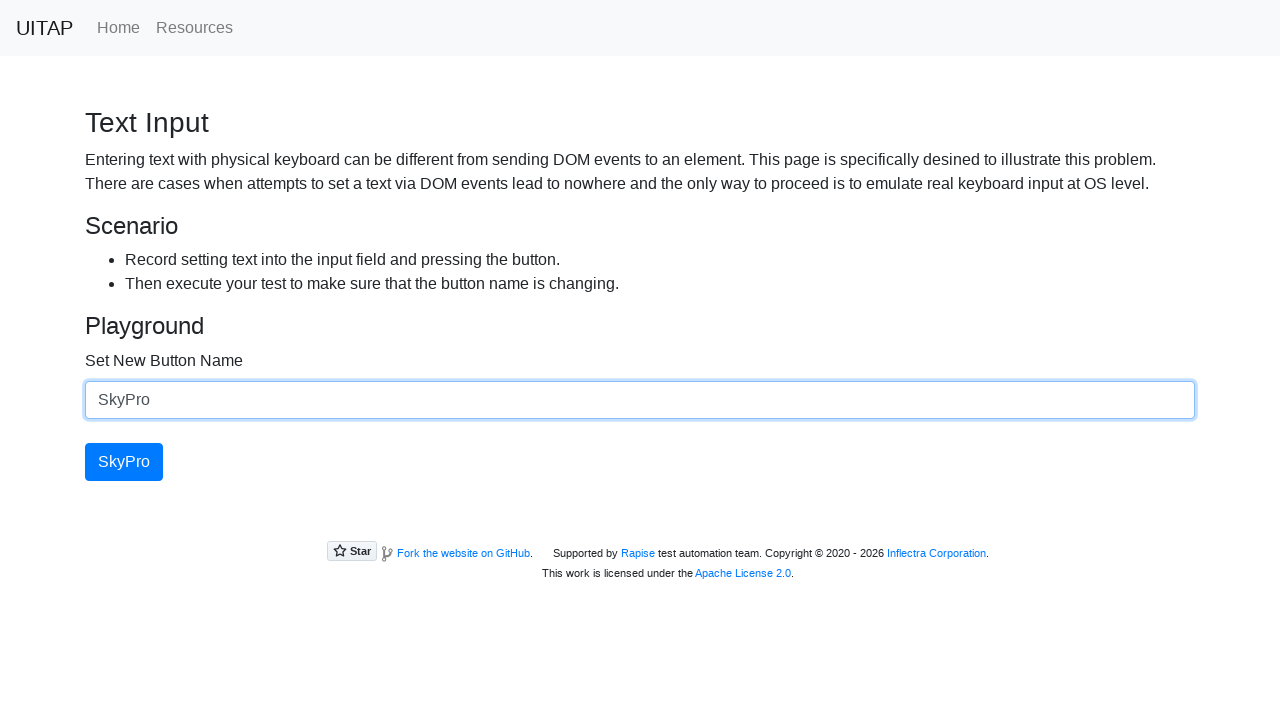

Button text successfully changed to 'SkyPro'
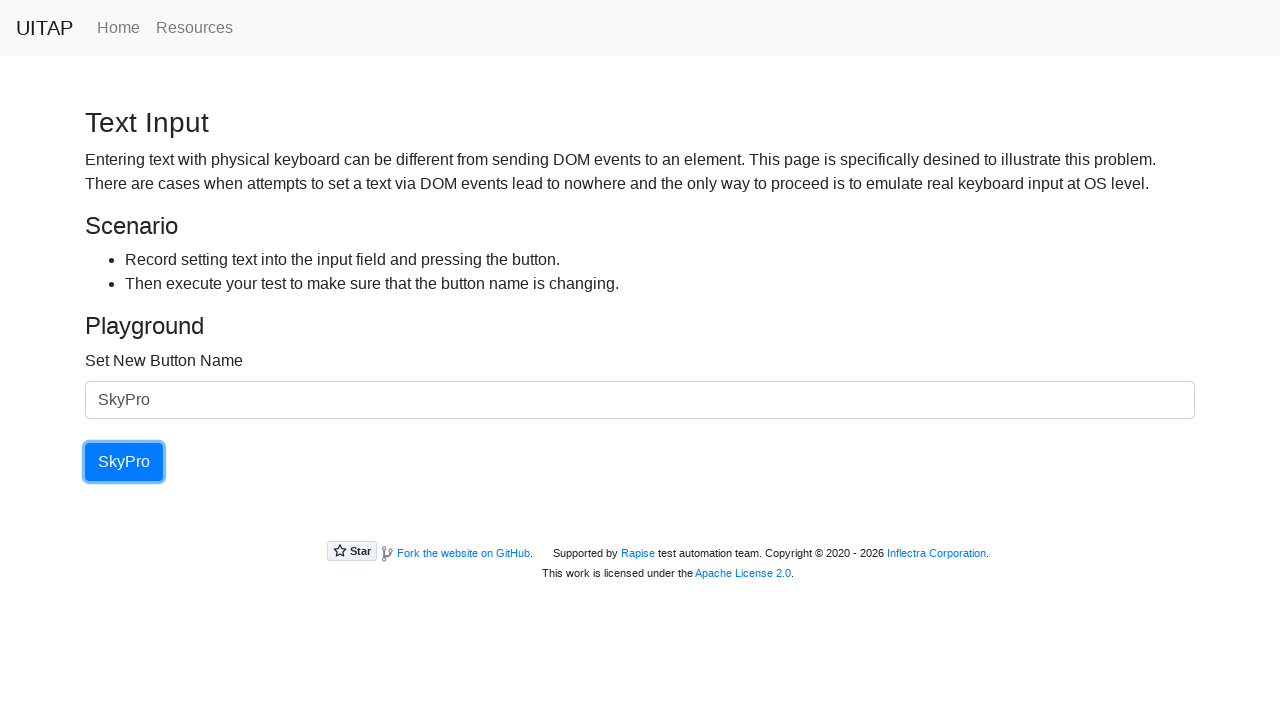

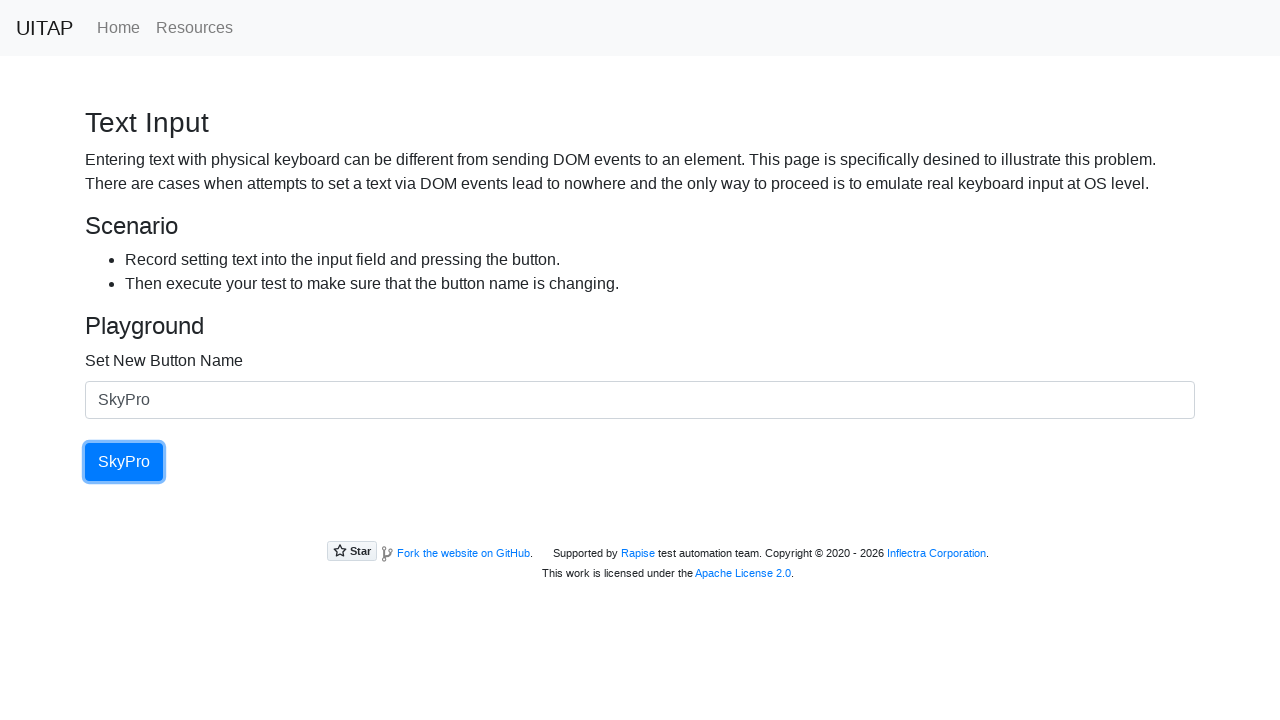